Retrieves and verifies the document domain using JavaScript

Starting URL: https://demoqa.com/text-box

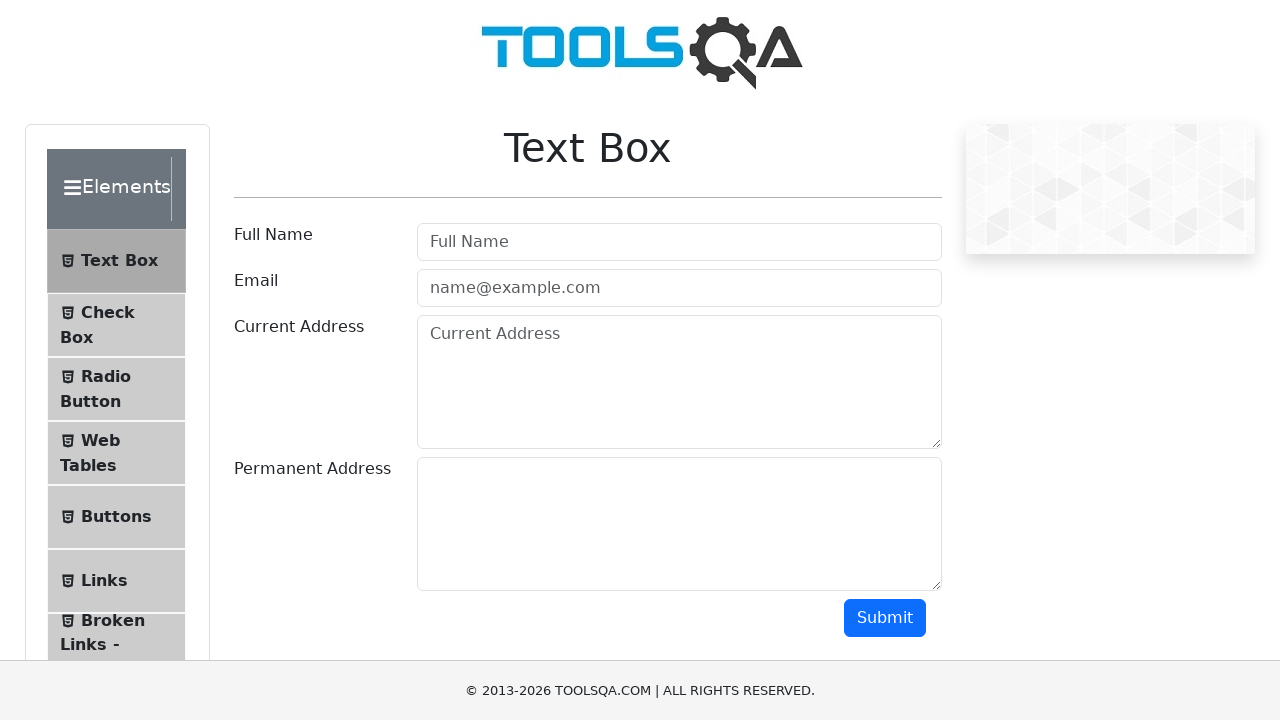

Navigated to https://demoqa.com/text-box
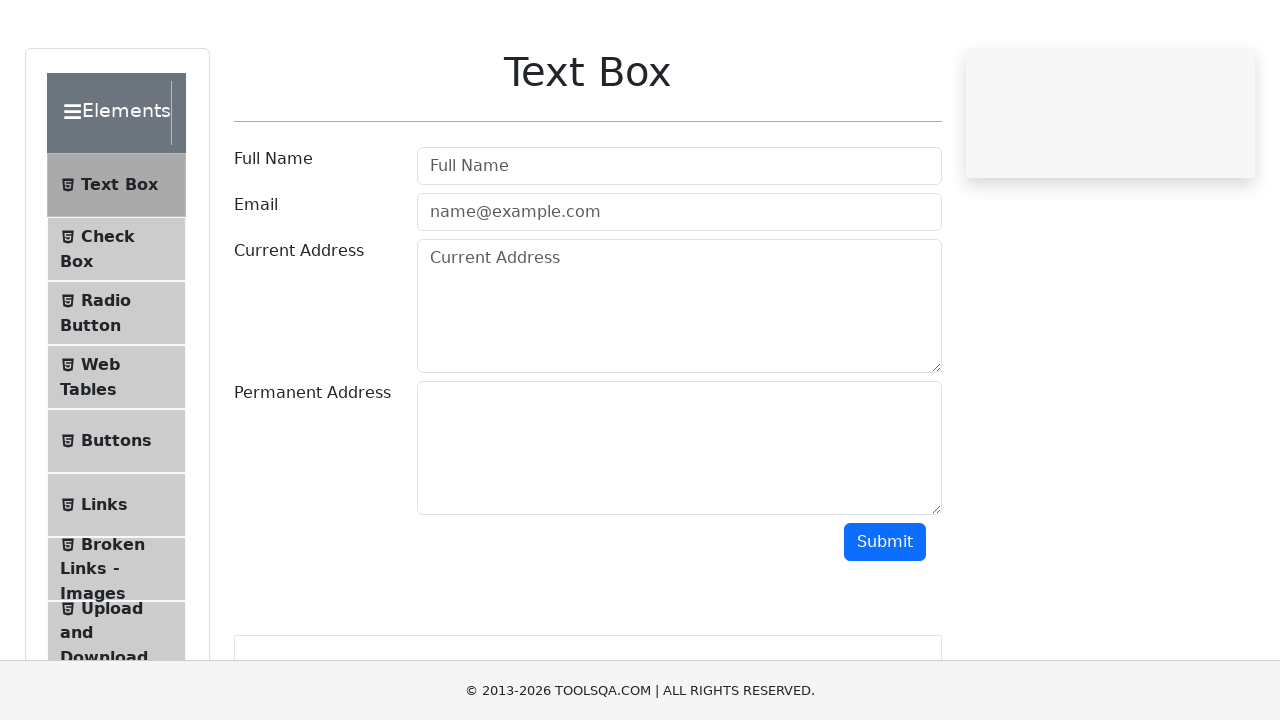

Retrieved document domain using JavaScript: demoqa.com
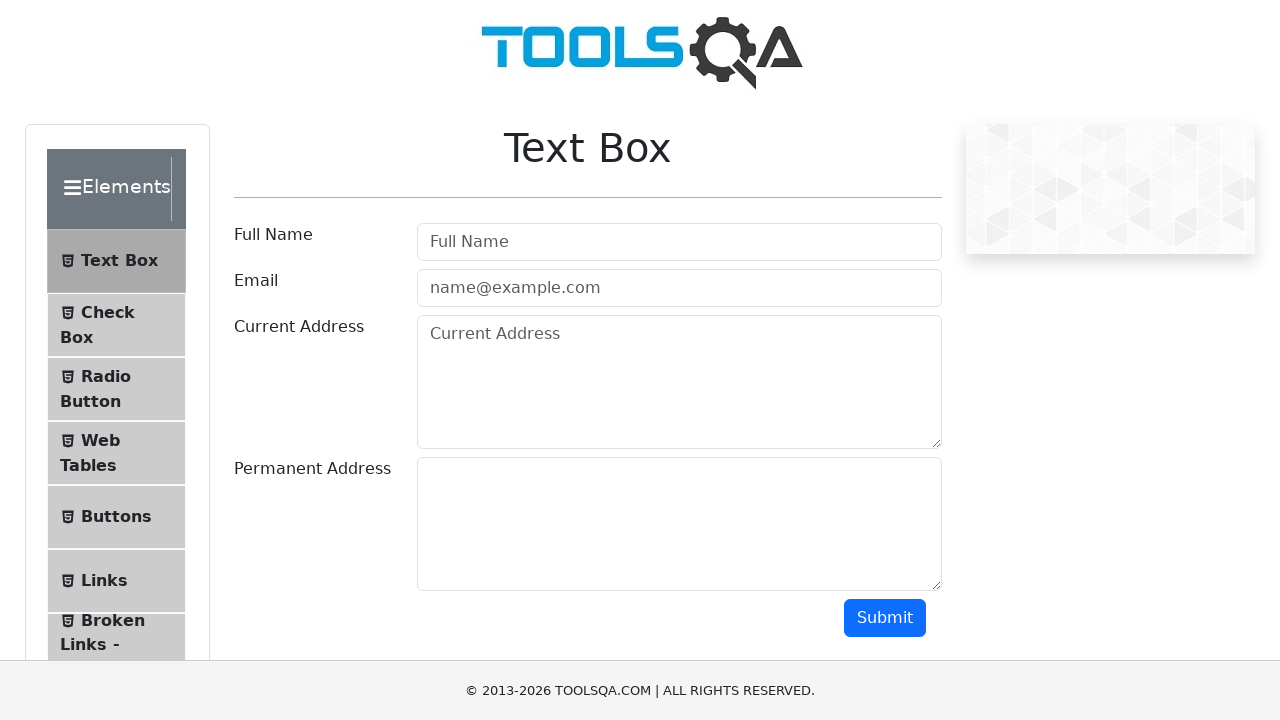

Verified that document domain equals 'demoqa.com'
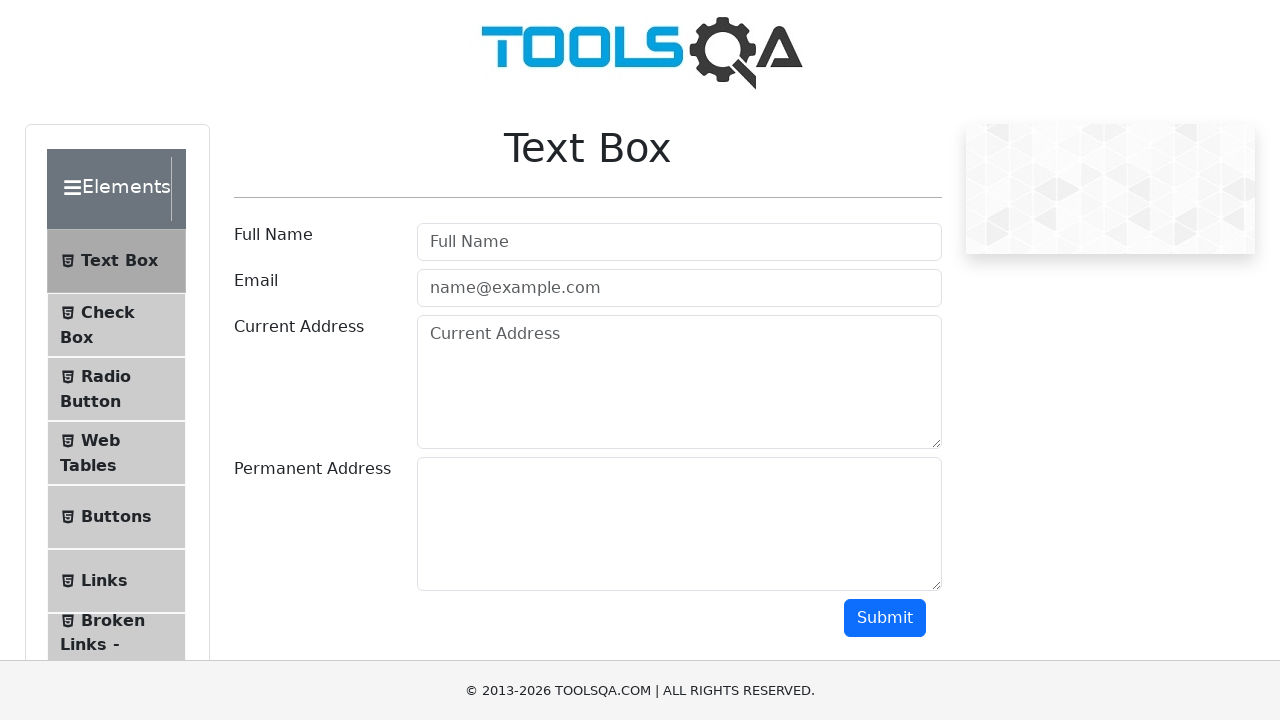

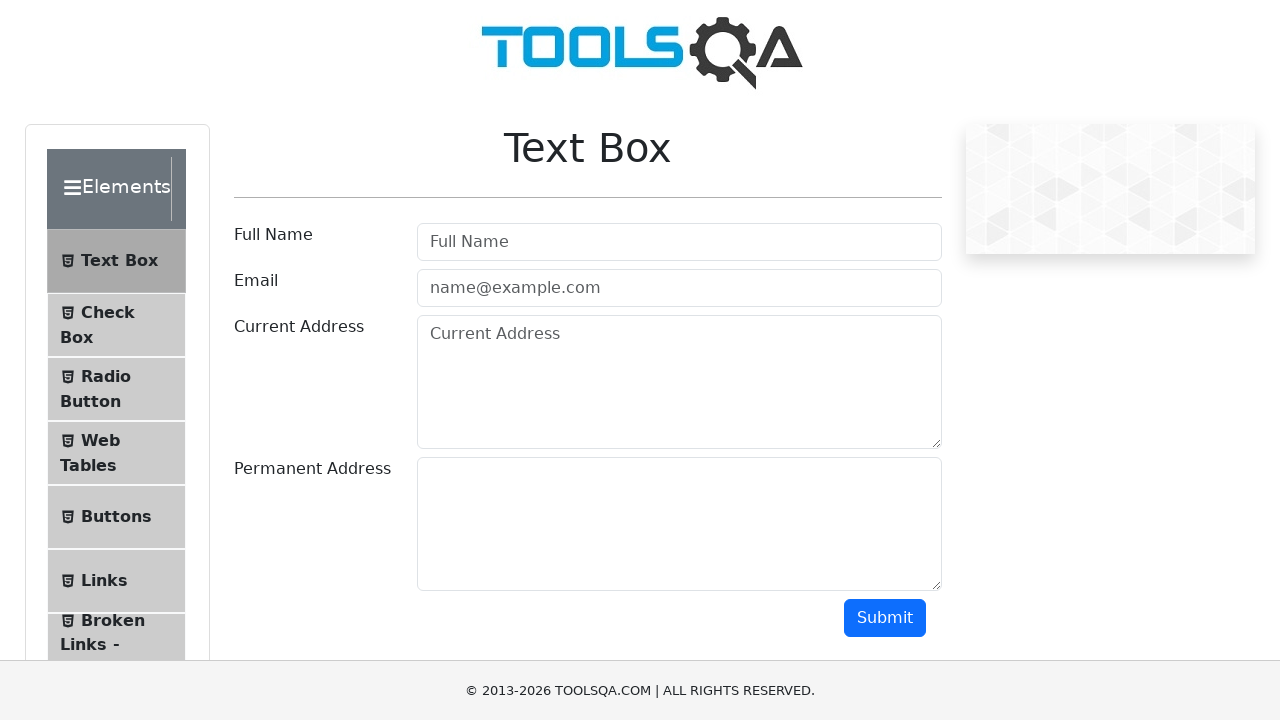